Tests interaction with elements inside Shadow DOM by locating and filling an input field within a shadow root

Starting URL: http://watir.com/examples/shadow_dom.html

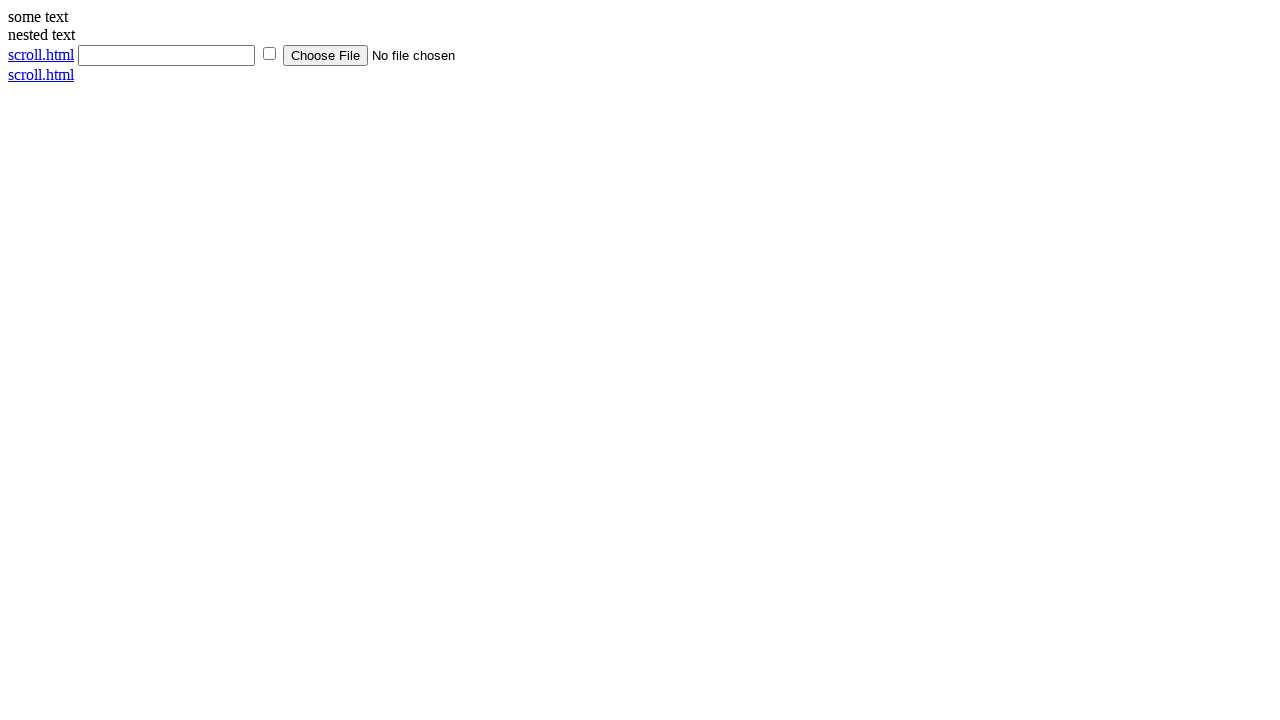

Located input element inside Shadow DOM using JavaScript
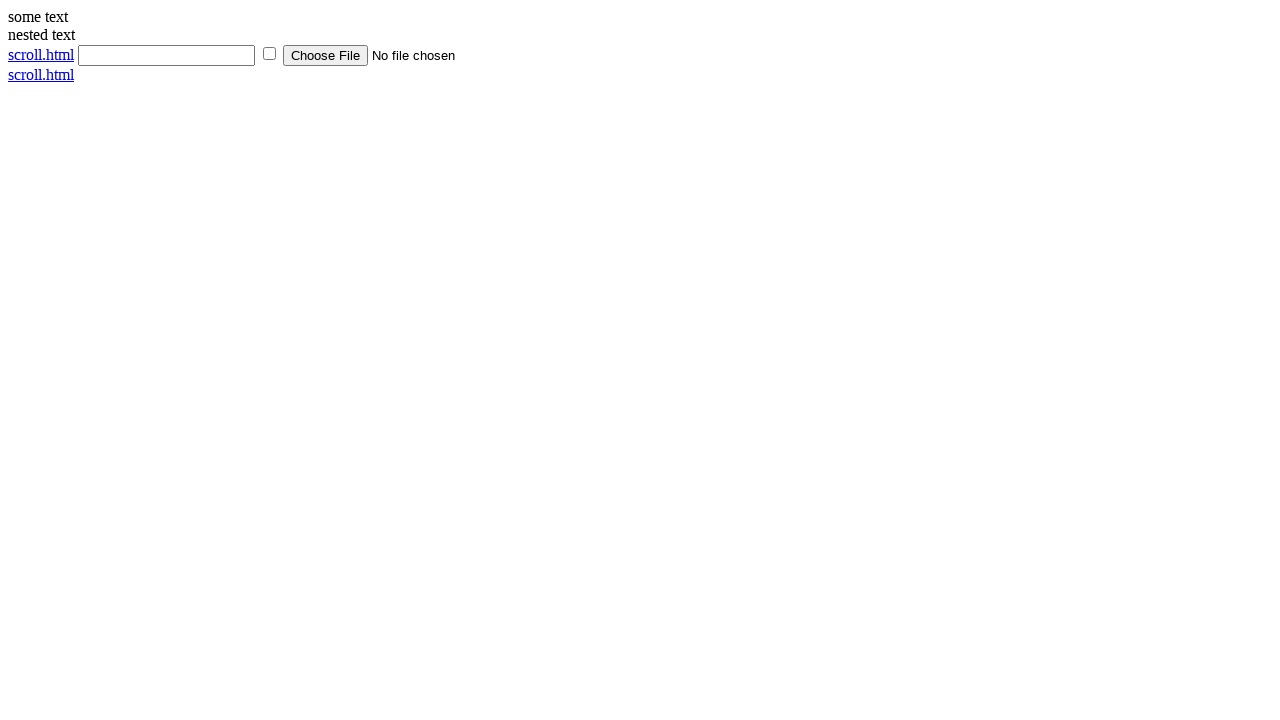

Filled Shadow DOM input field with 'Bharath'
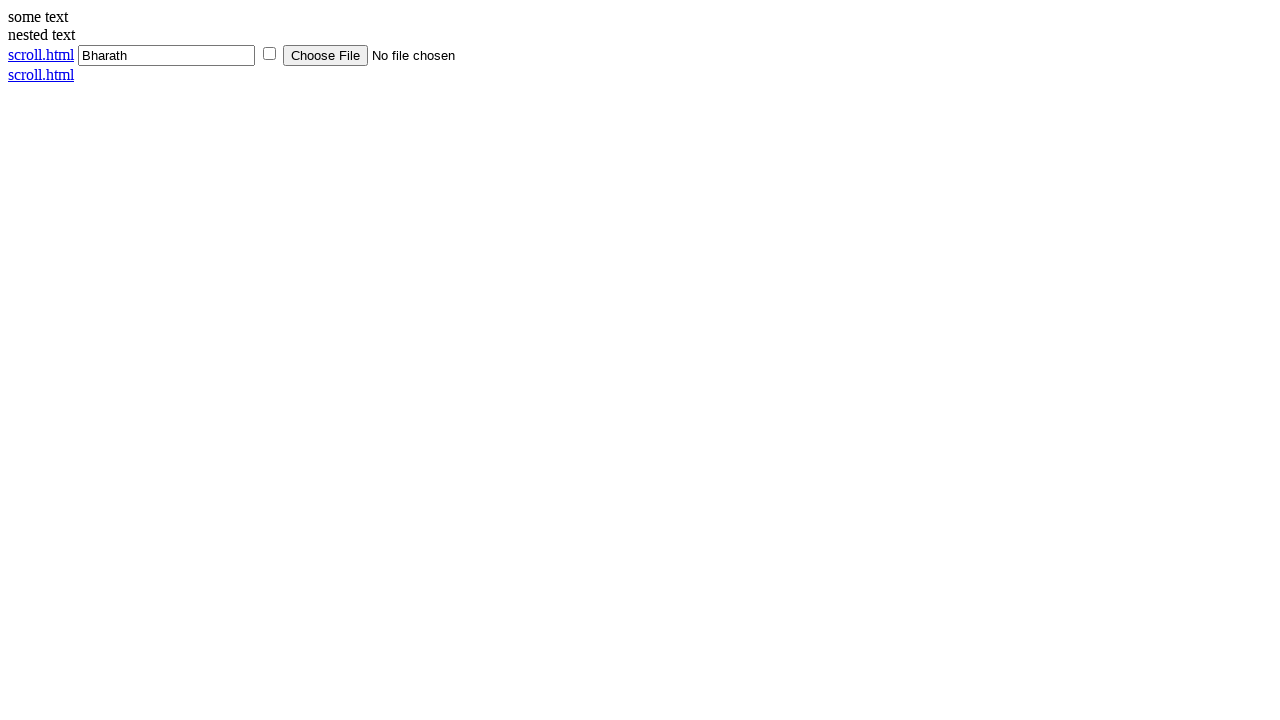

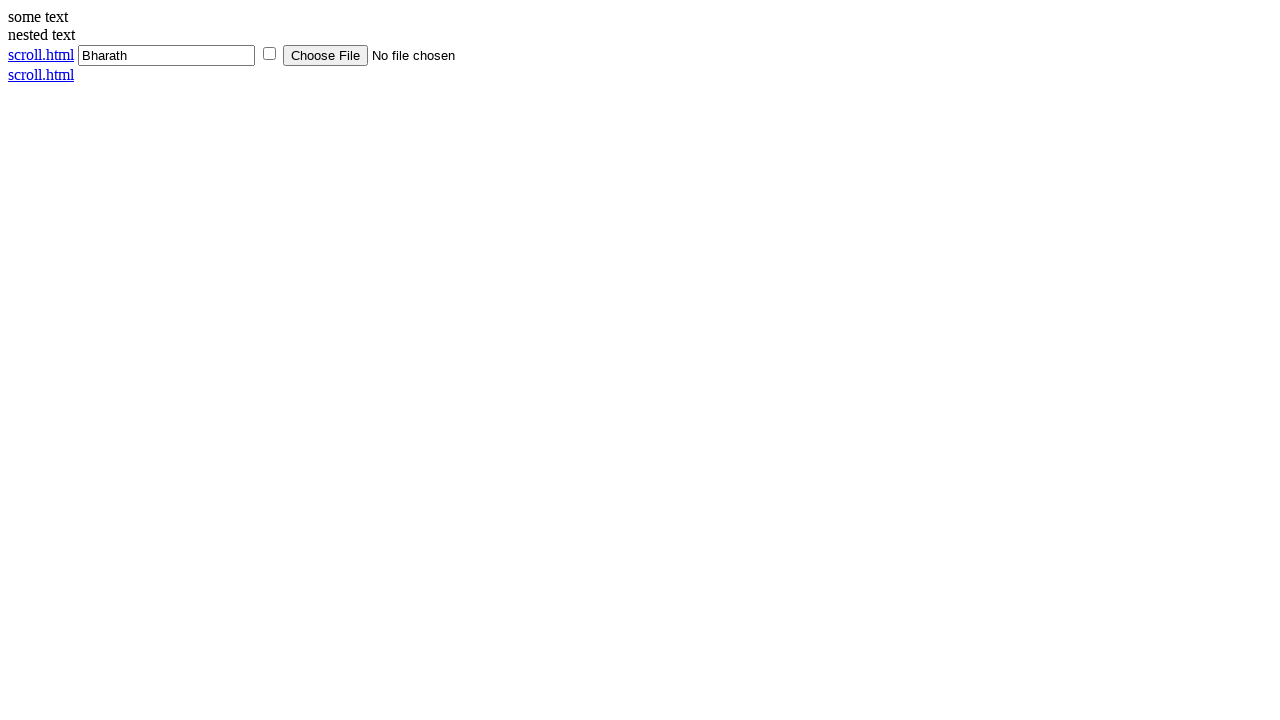